Tests window opening functionality by navigating through the menu and clicking a button to open a new window

Starting URL: https://www.leafground.com/

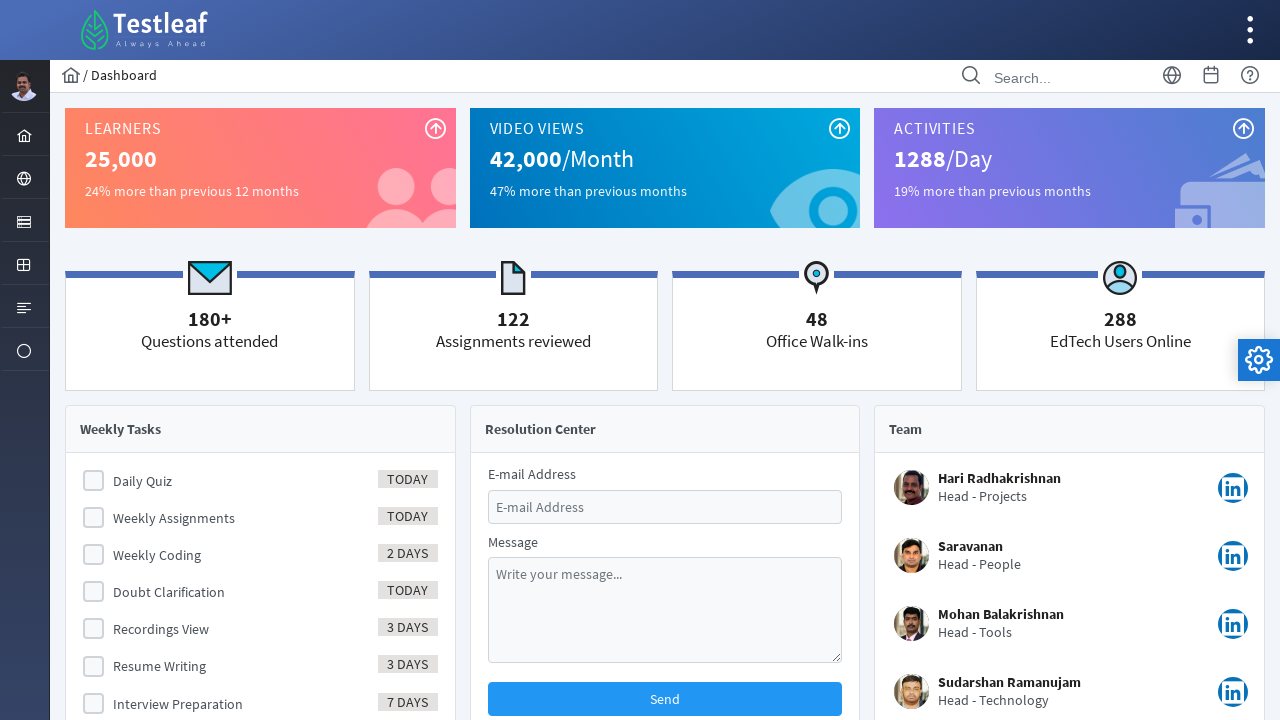

Clicked on Browser menu item at (24, 179) on xpath=//i[@class='pi pi-globe layout-menuitem-icon']
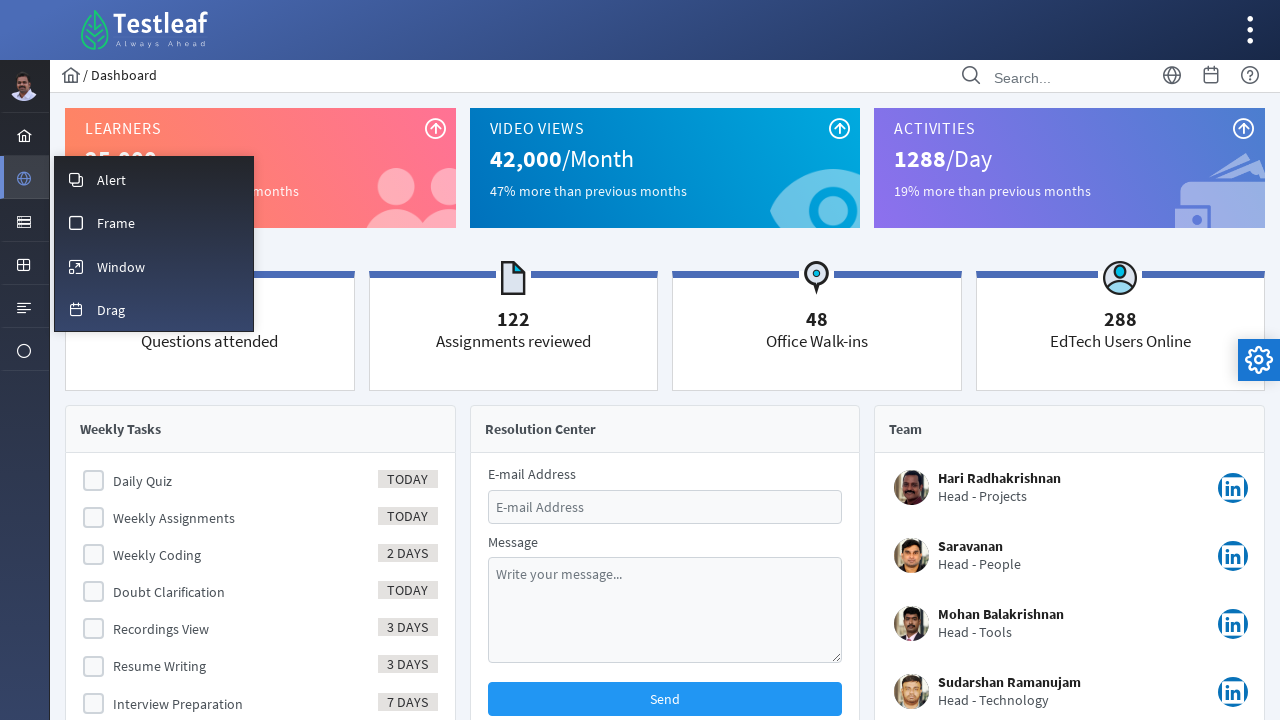

Clicked on Window submenu at (121, 267) on xpath=//span[text()='Window']
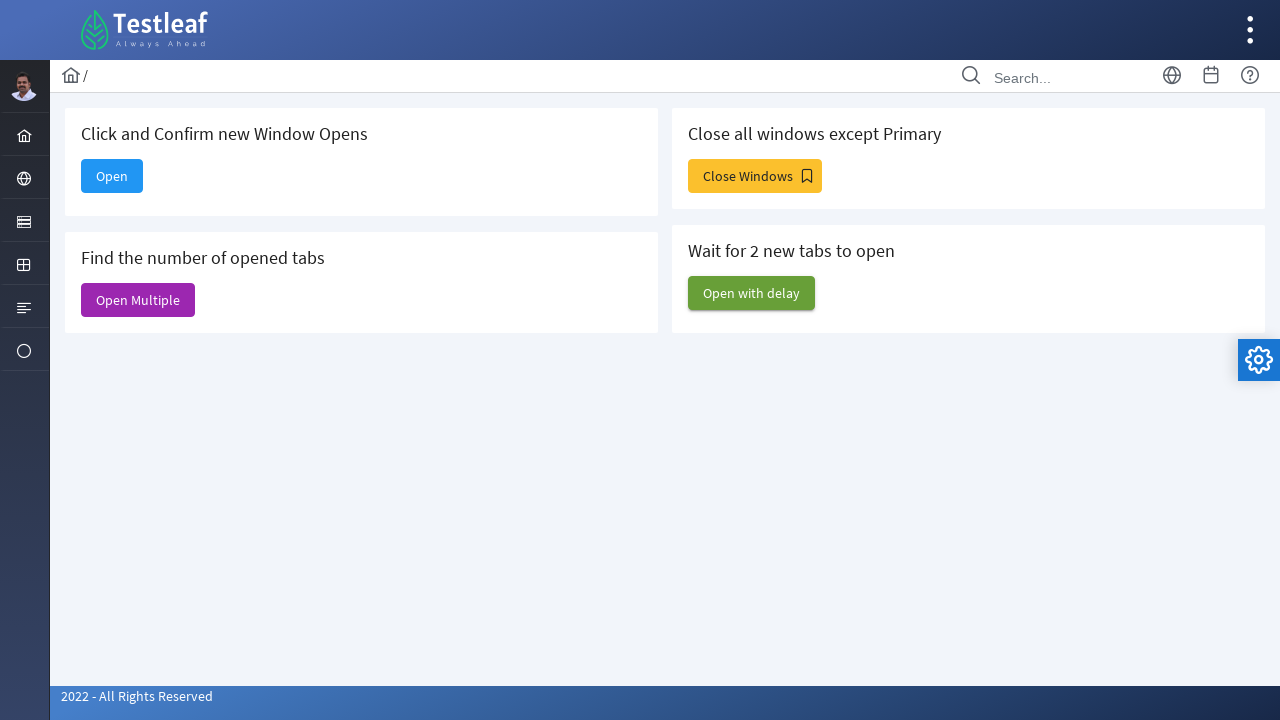

Waited for page to load
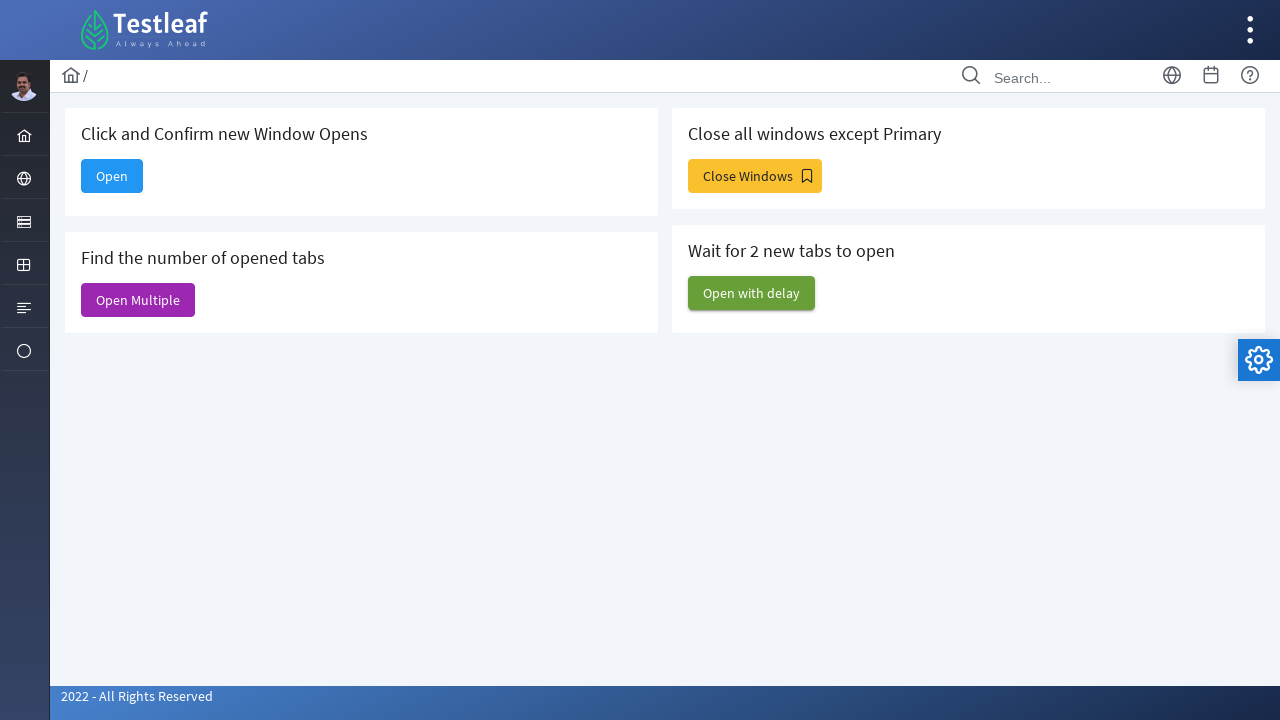

Clicked button to open new window at (112, 176) on #j_idt88\:new
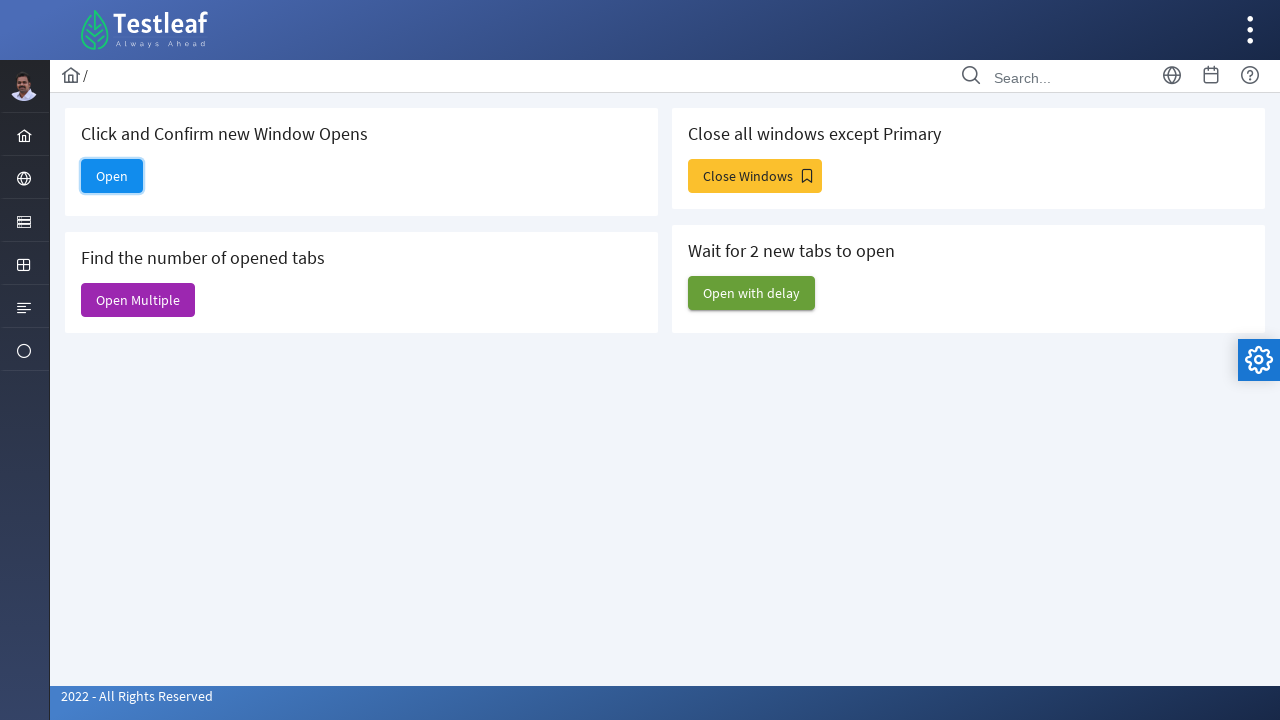

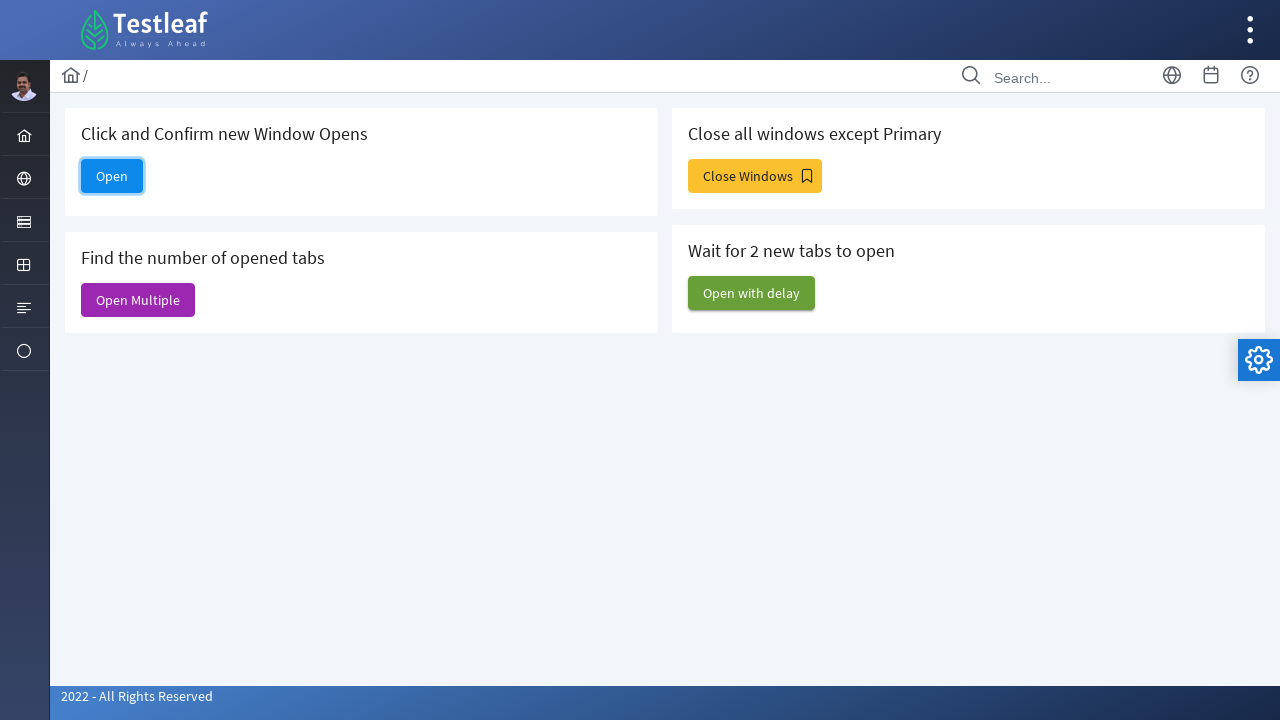